Navigates to Rahul Shetty Academy Angular practice page and clicks on the shop link to view products, then verifies product cards are displayed.

Starting URL: https://www.rahulshettyacademy.com/angularpractice/

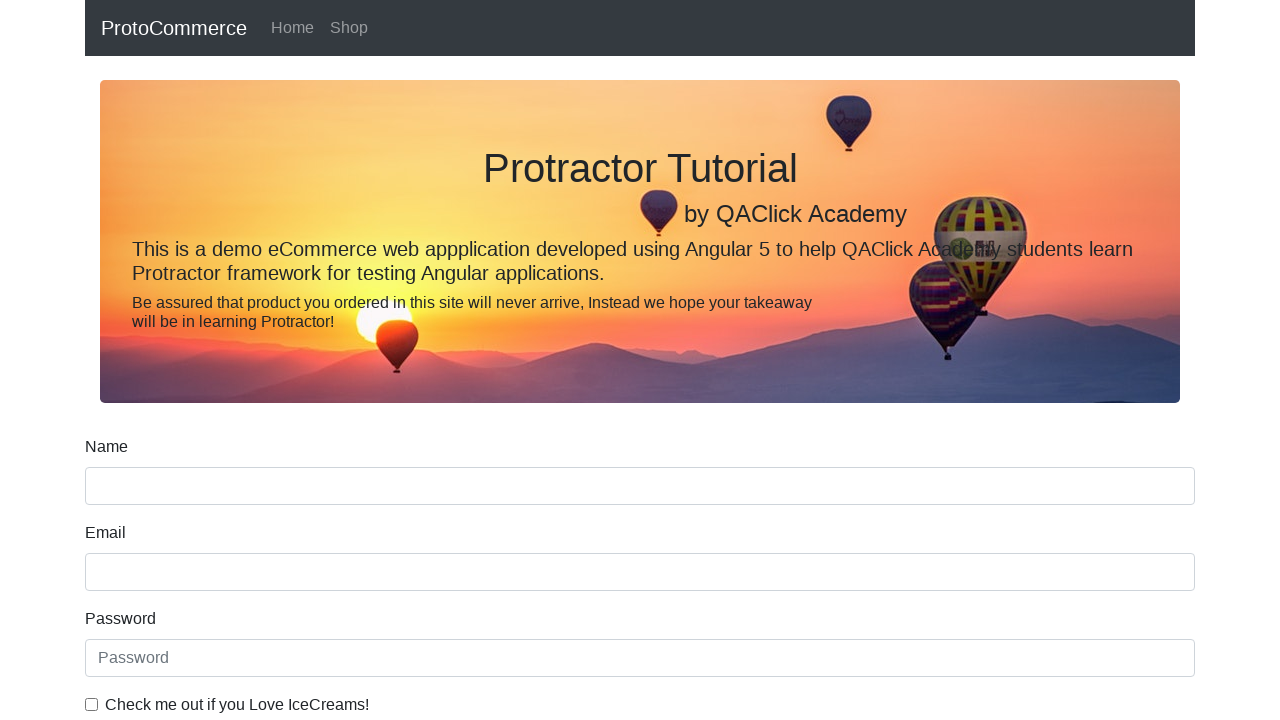

Navigated to Rahul Shetty Academy Angular practice page
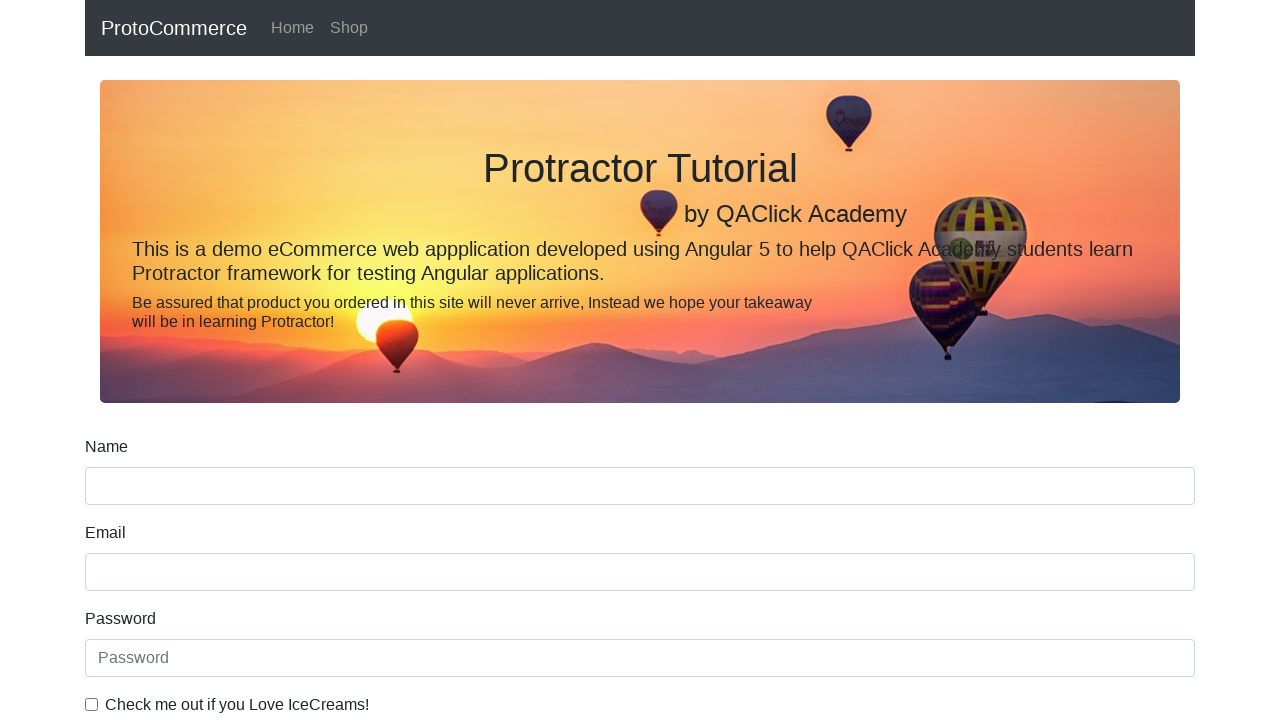

Clicked on the shop link at (349, 28) on a[href*='shop']
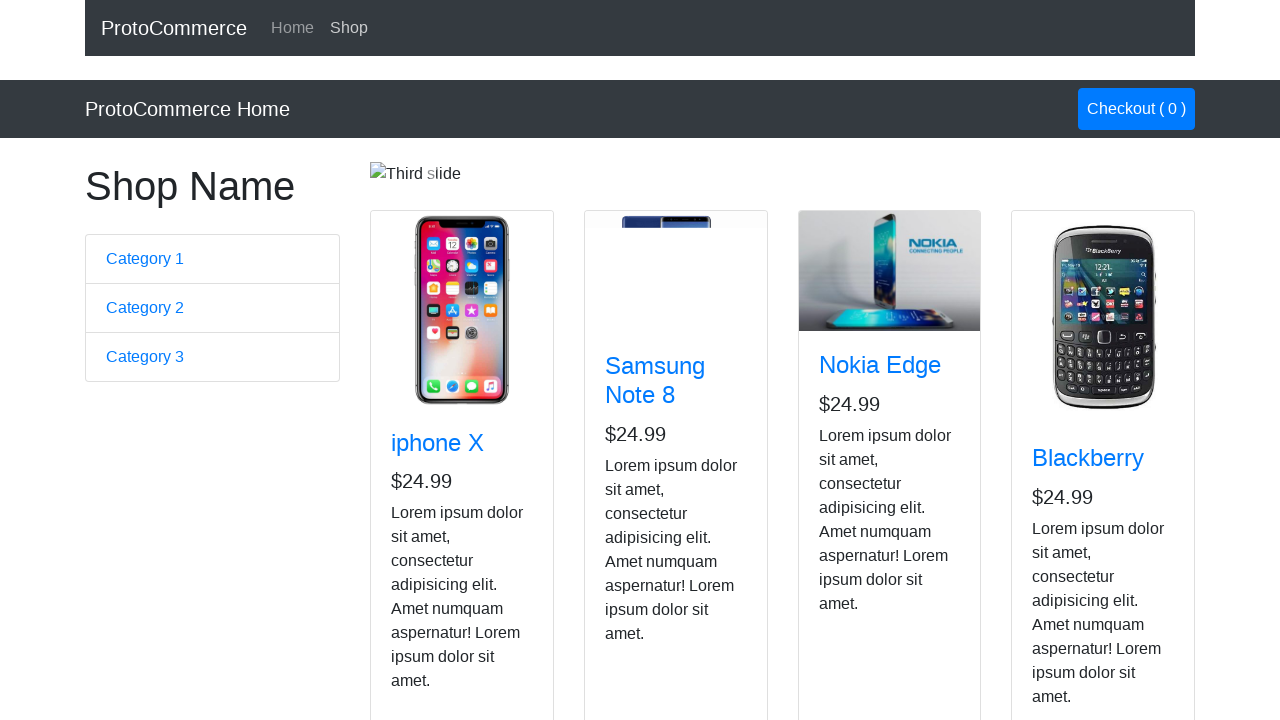

Product cards loaded successfully
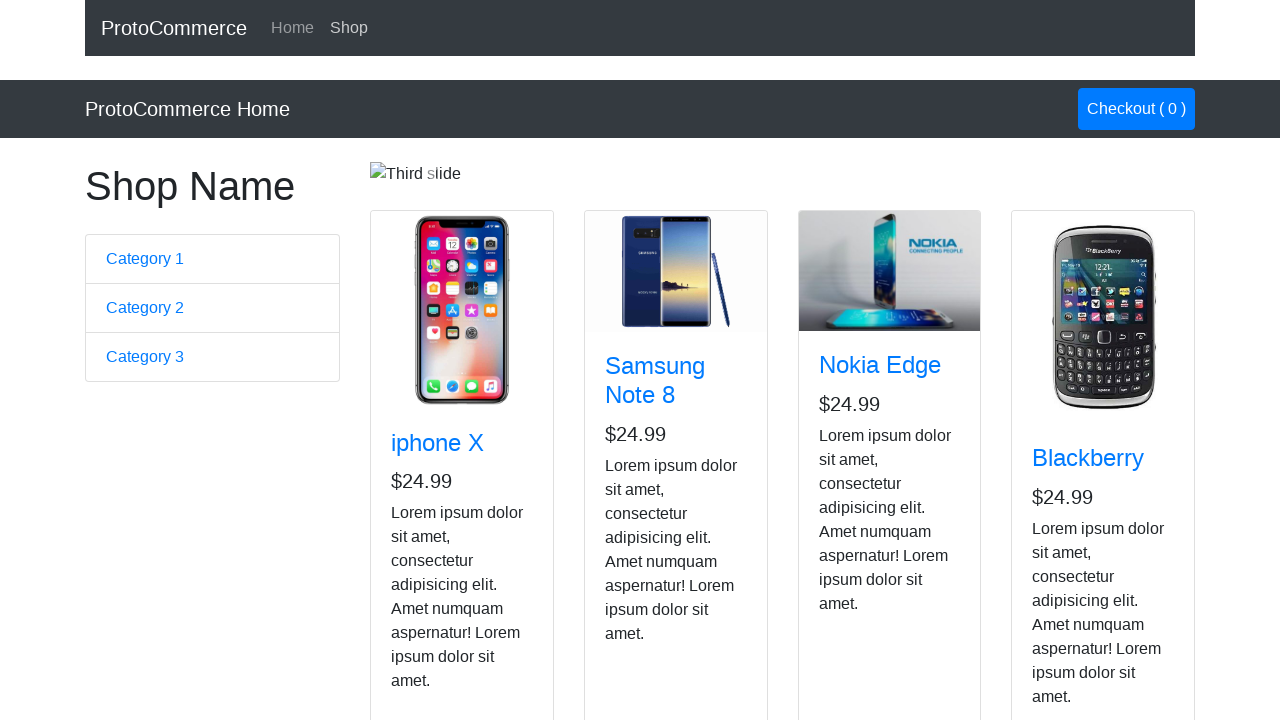

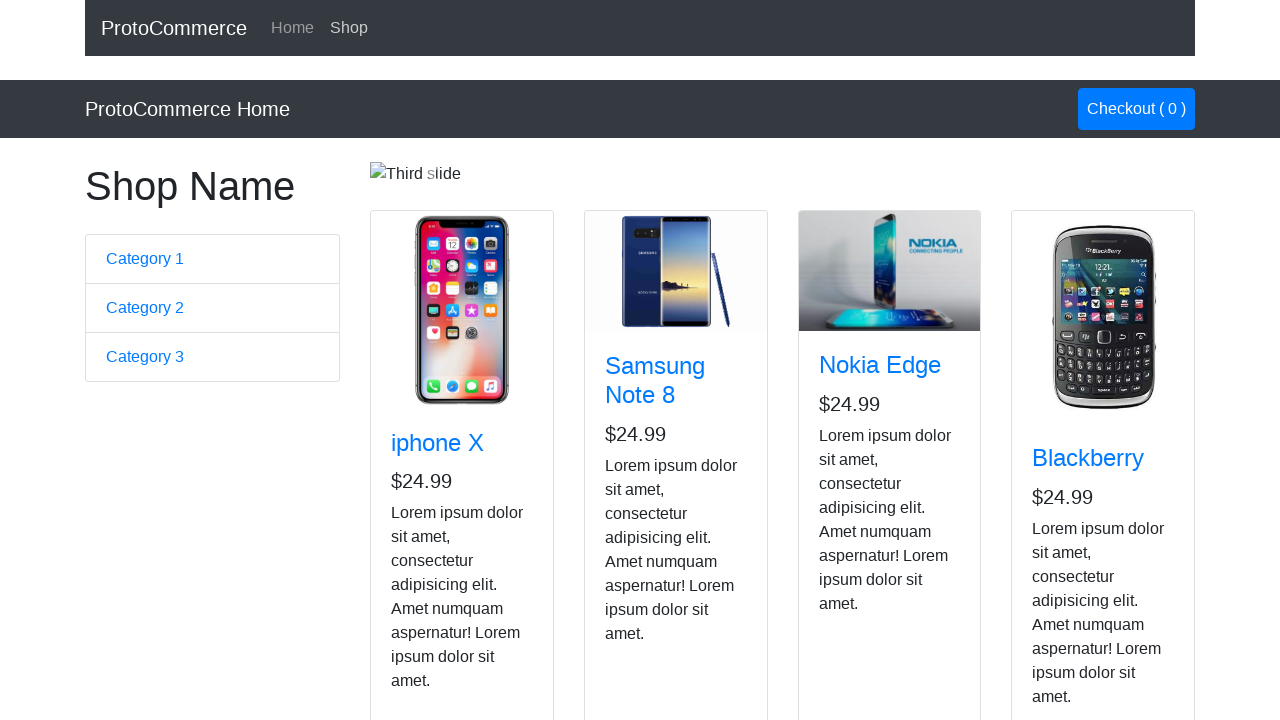